Tests checkbox functionality by clicking a checkbox to select it, verifying selection, then clicking again to deselect it, and counting total checkboxes on the page.

Starting URL: https://rahulshettyacademy.com/AutomationPractice/

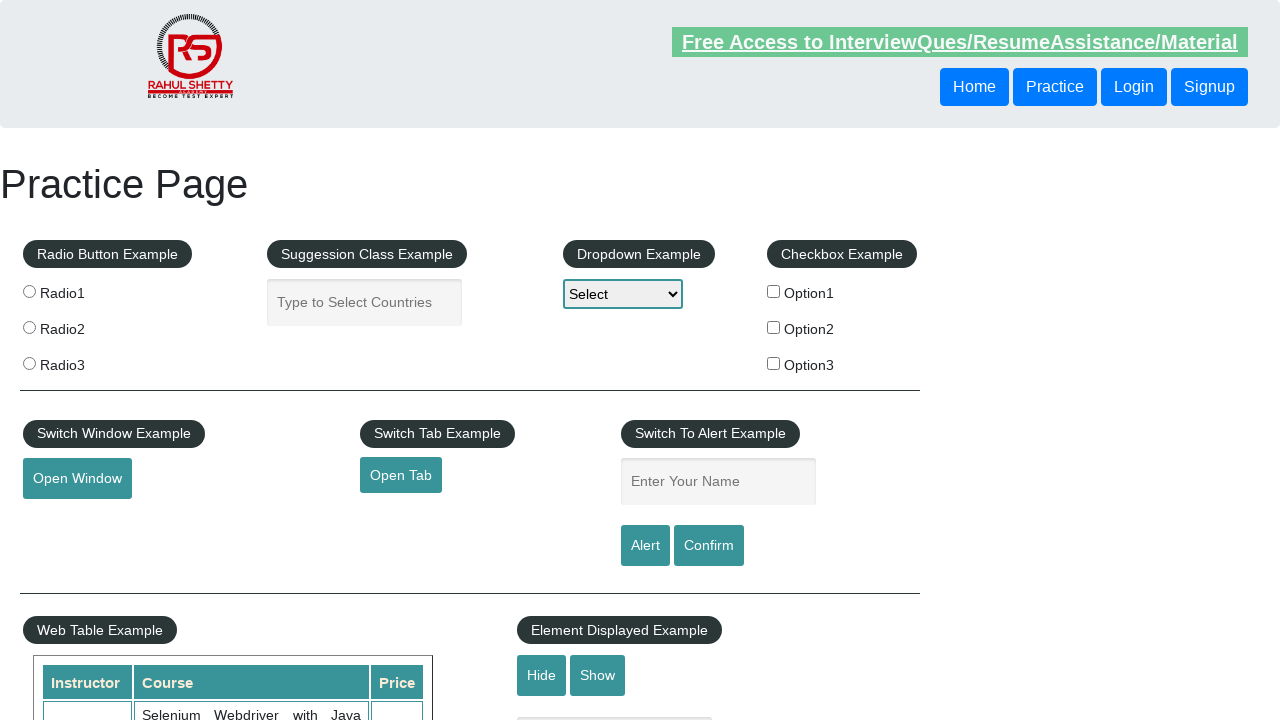

Navigated to AutomationPractice page
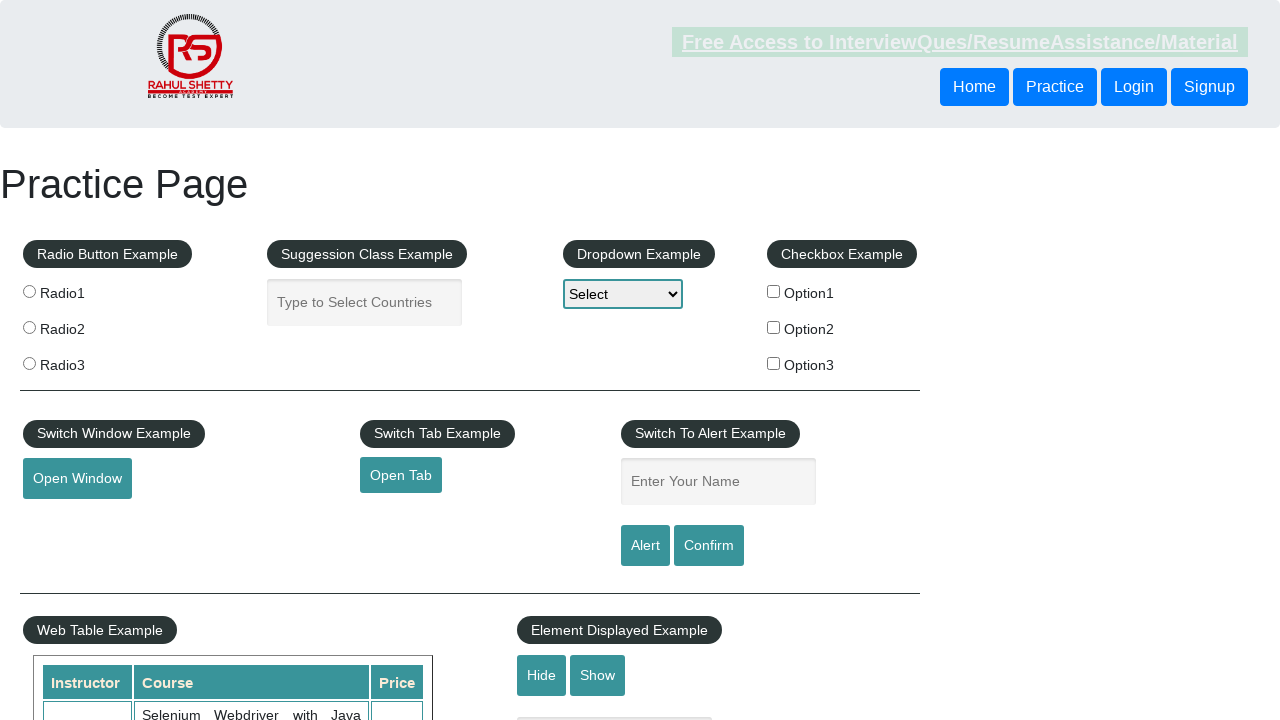

Clicked checkbox option 1 to select it at (774, 291) on #checkBoxOption1
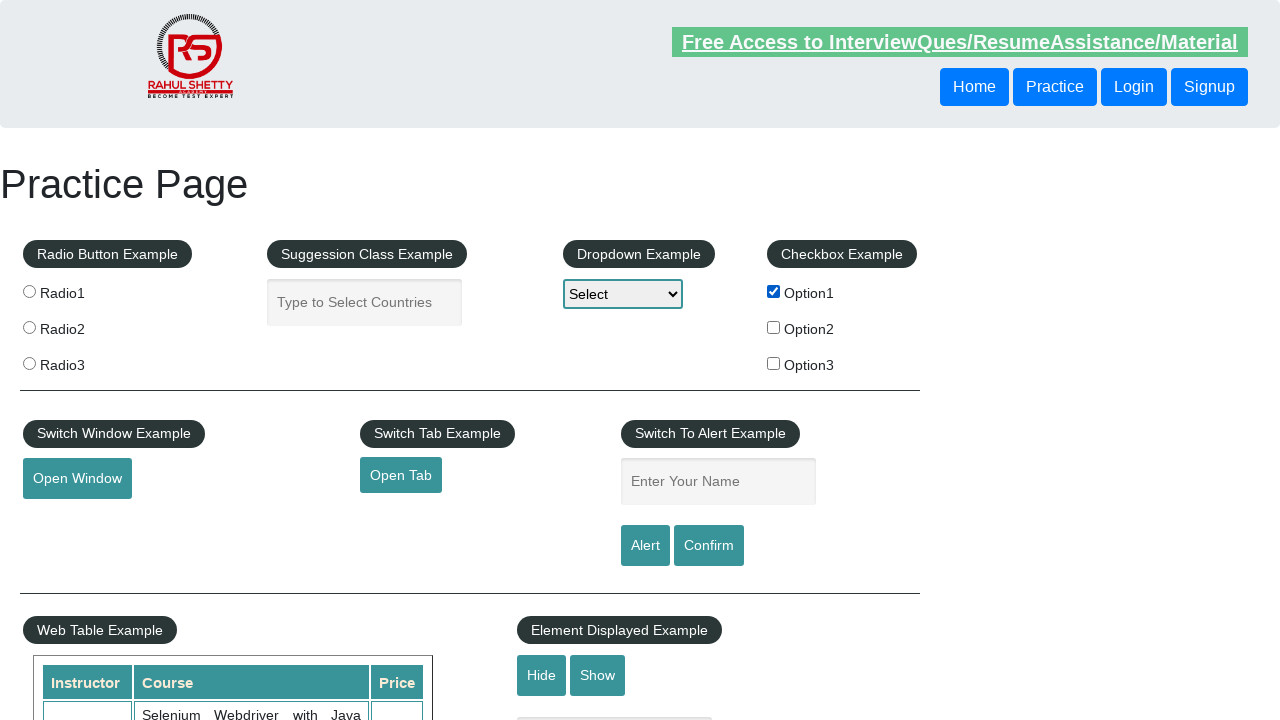

Verified checkbox option 1 is selected
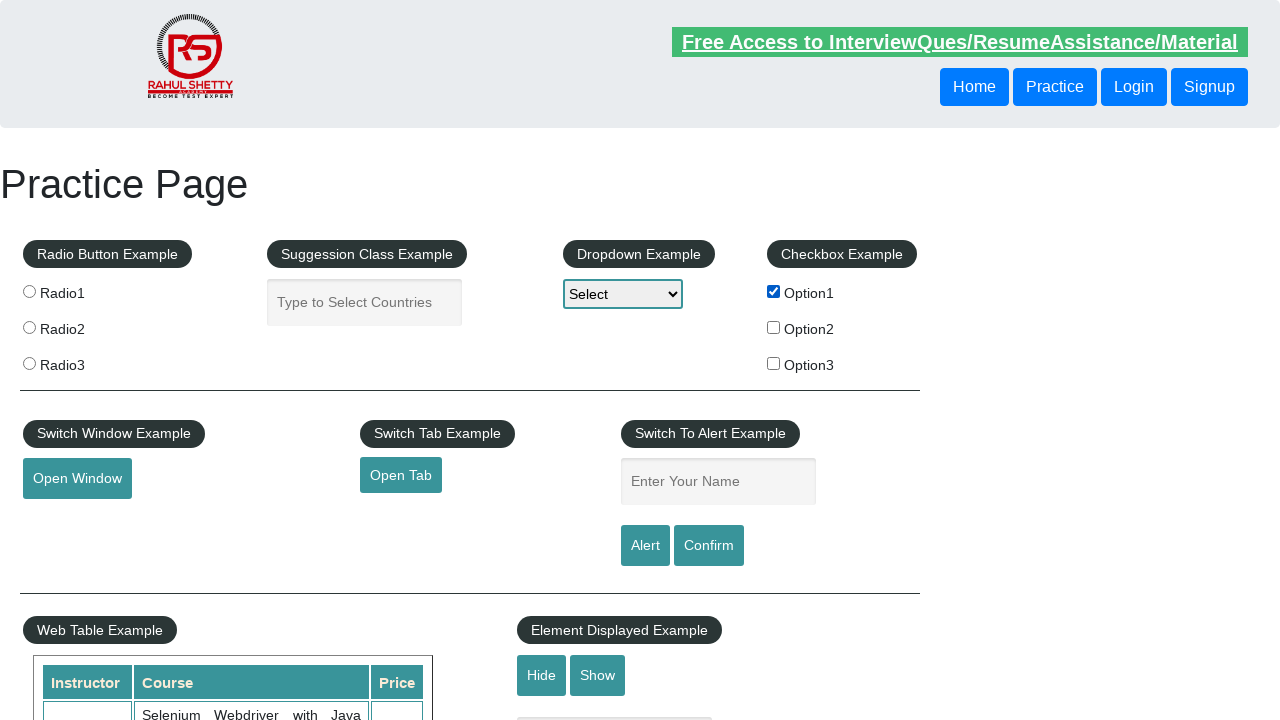

Clicked checkbox option 1 to deselect it at (774, 291) on #checkBoxOption1
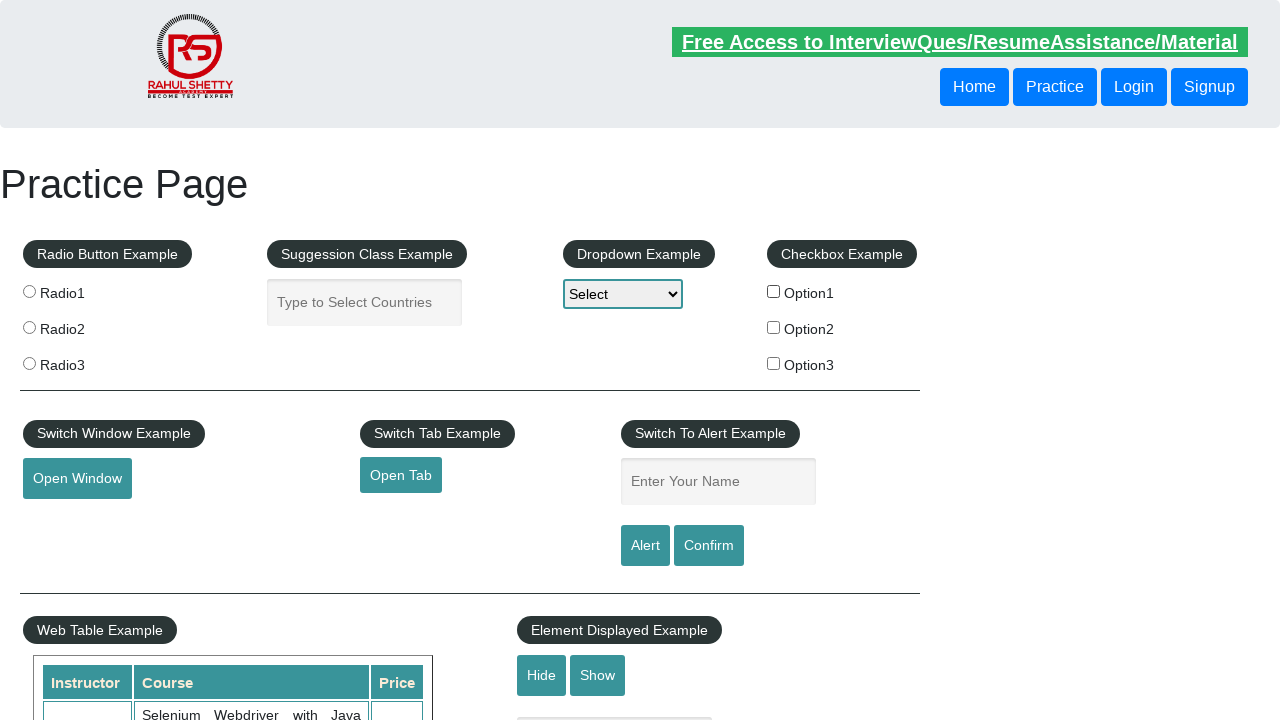

Verified checkbox option 1 is deselected
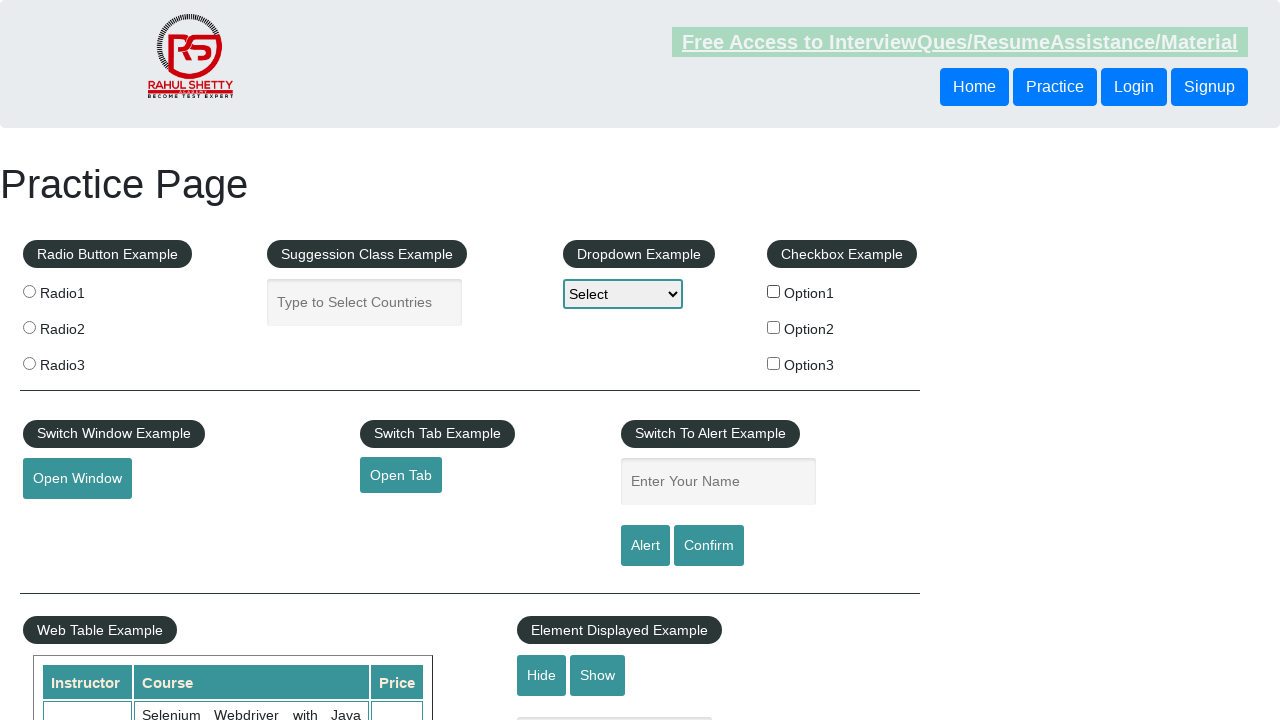

Located all checkboxes on the page
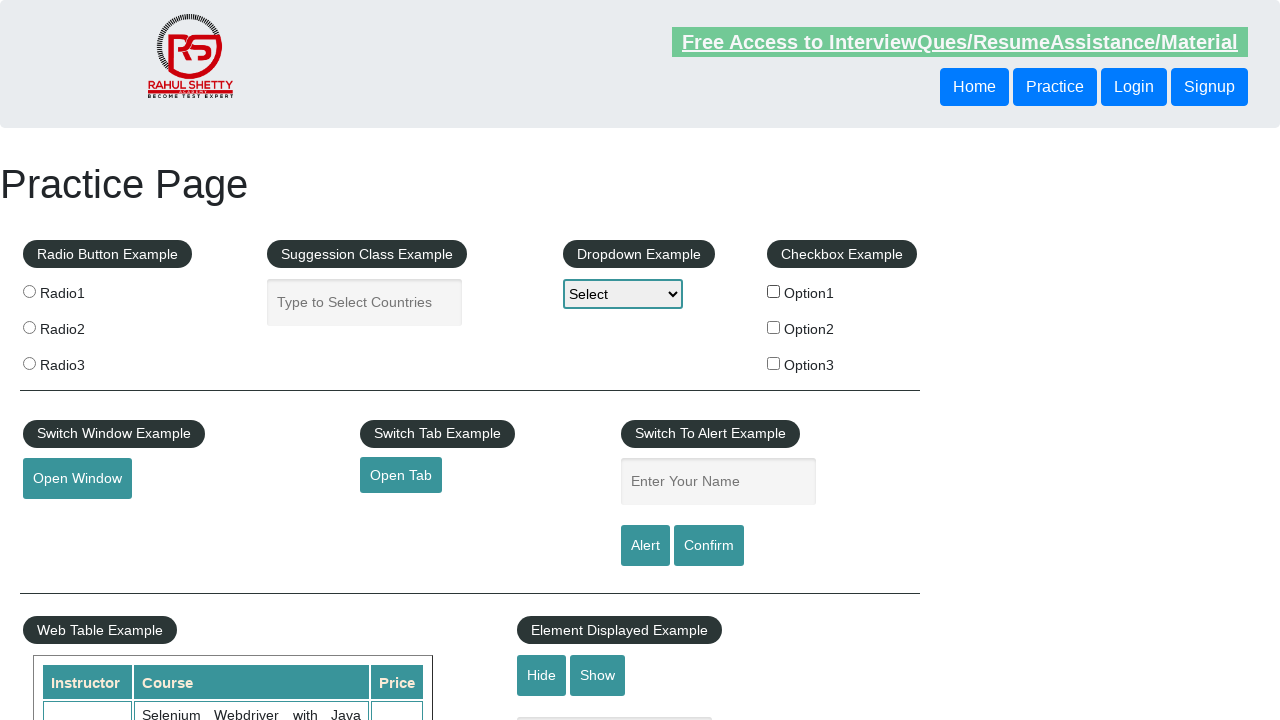

Counted total checkboxes: 3
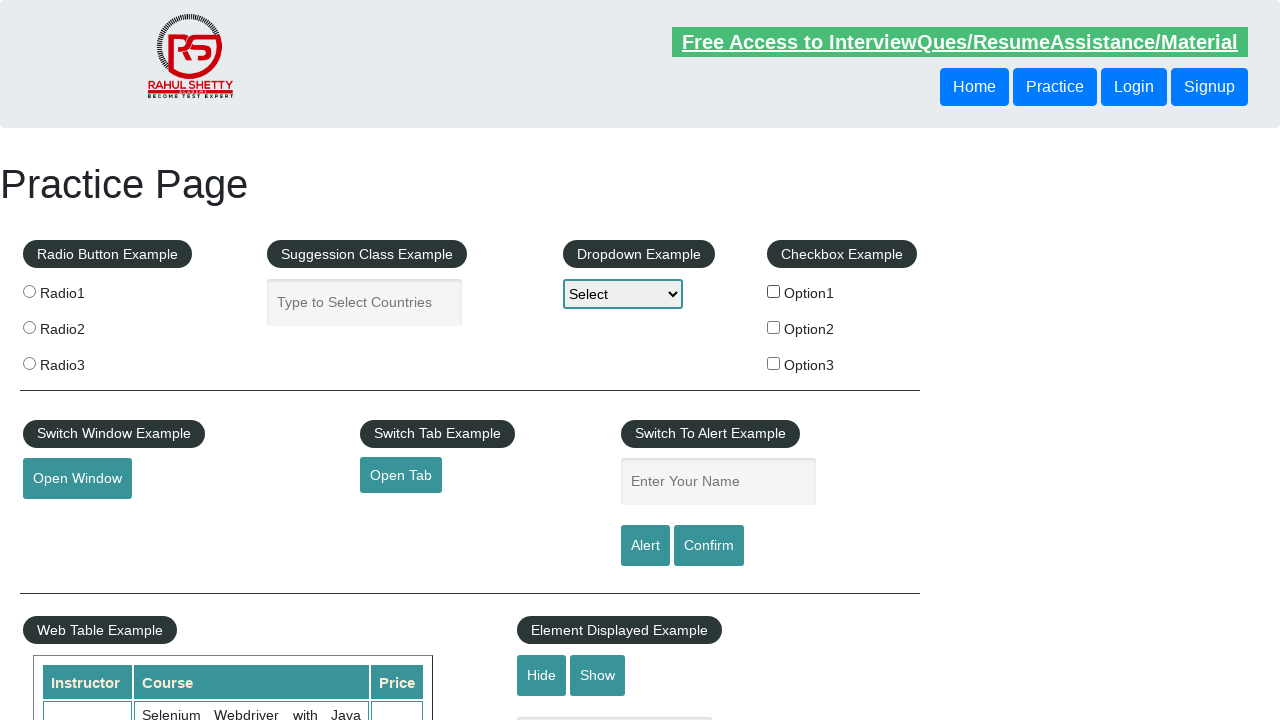

Verified multiple checkboxes exist on the page
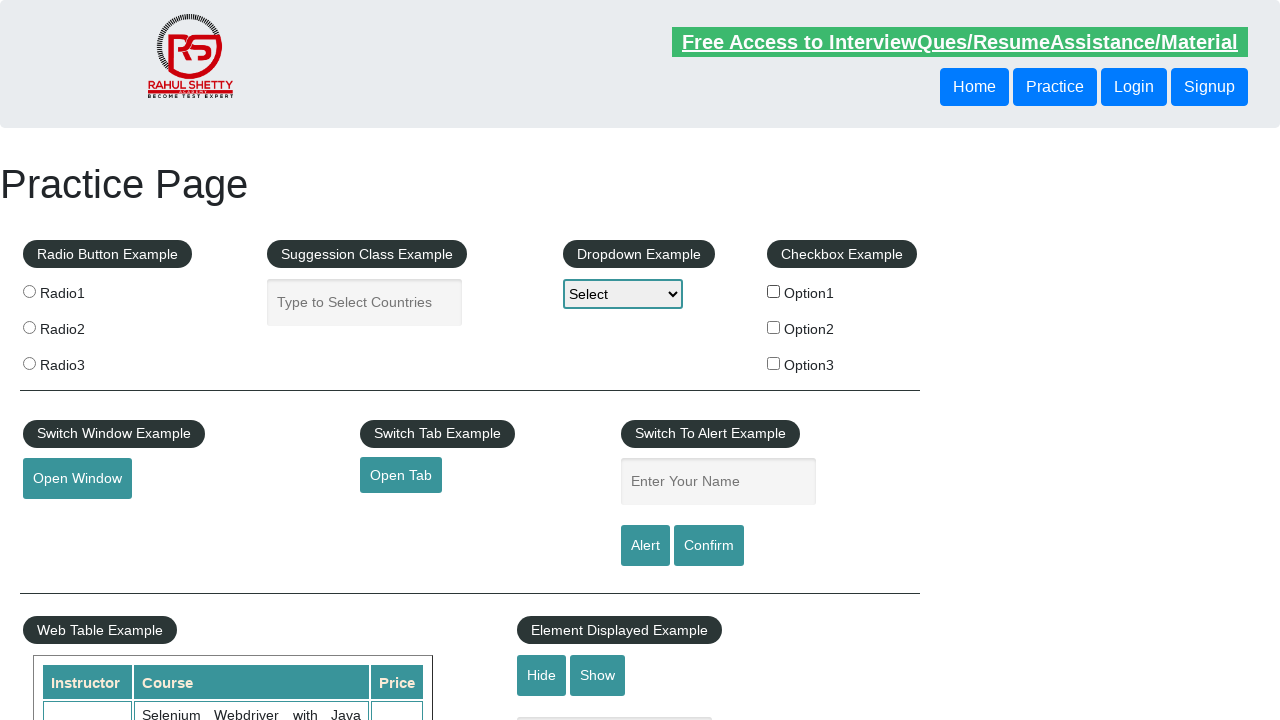

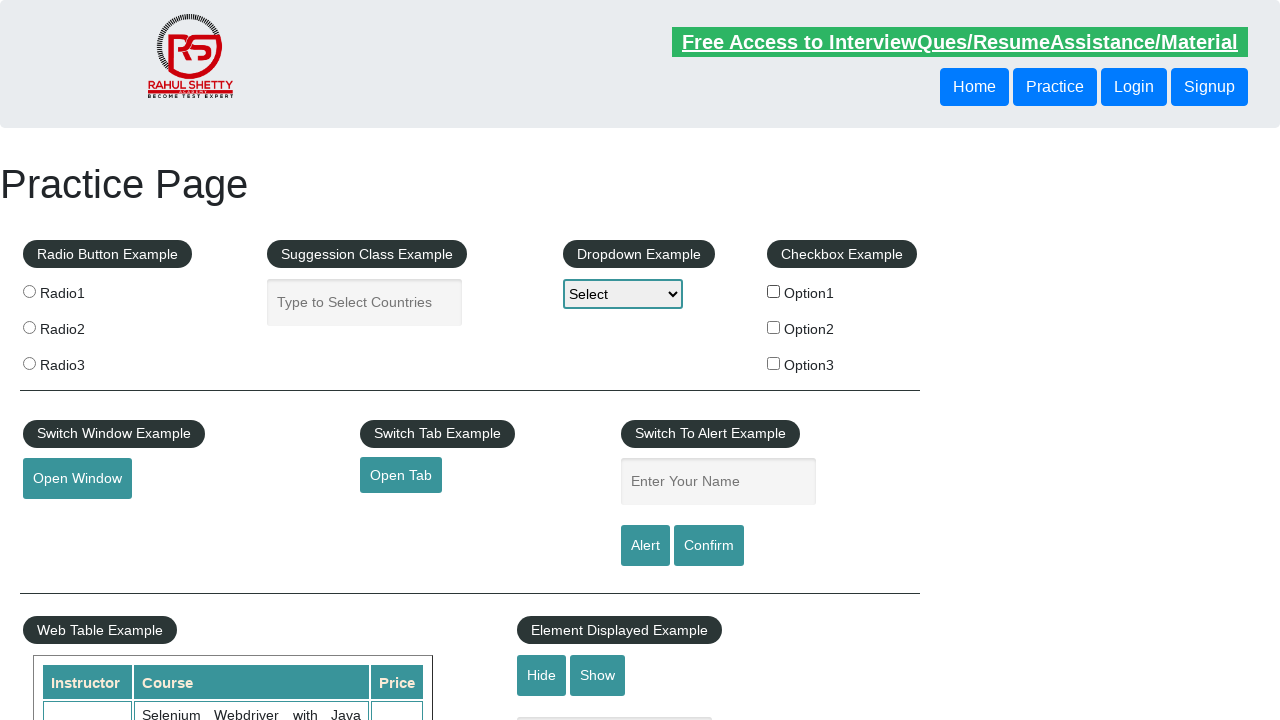